Tests DemoQA text box form by filling in name, email, current address, and permanent address fields then submitting

Starting URL: https://demoqa.com/text-box

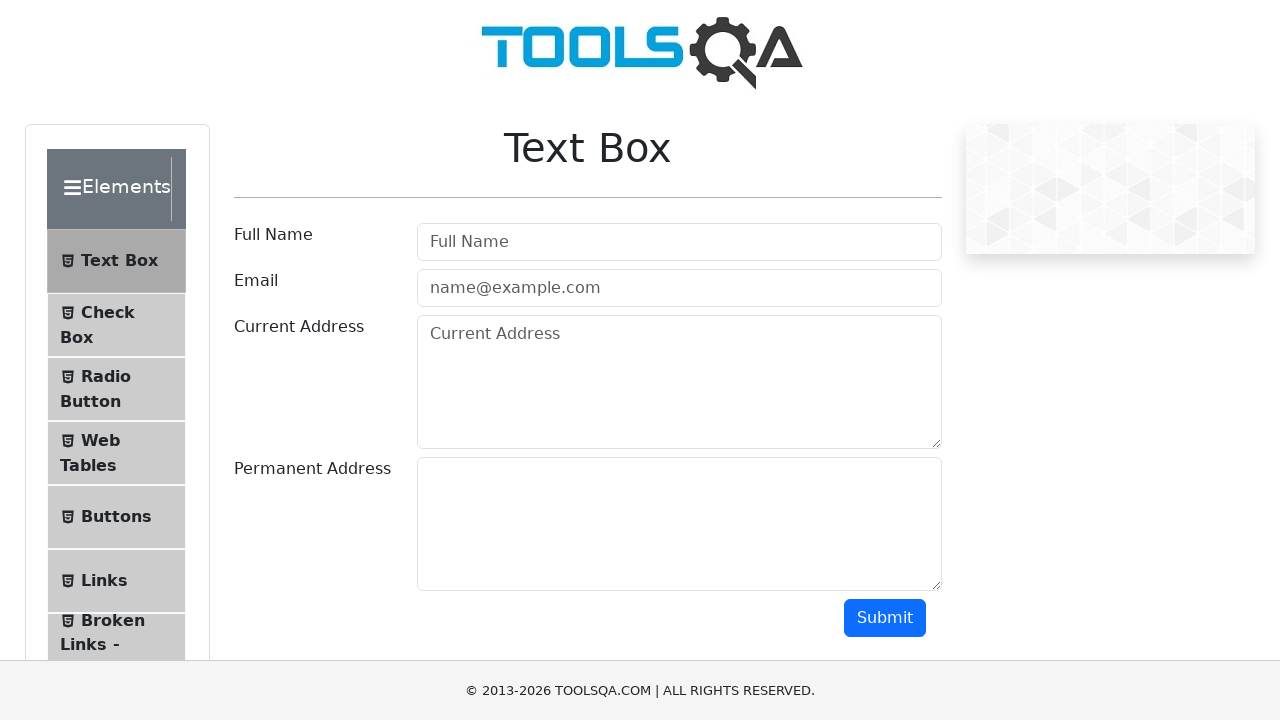

Filled in full name field with 'Baktygul' on #userName
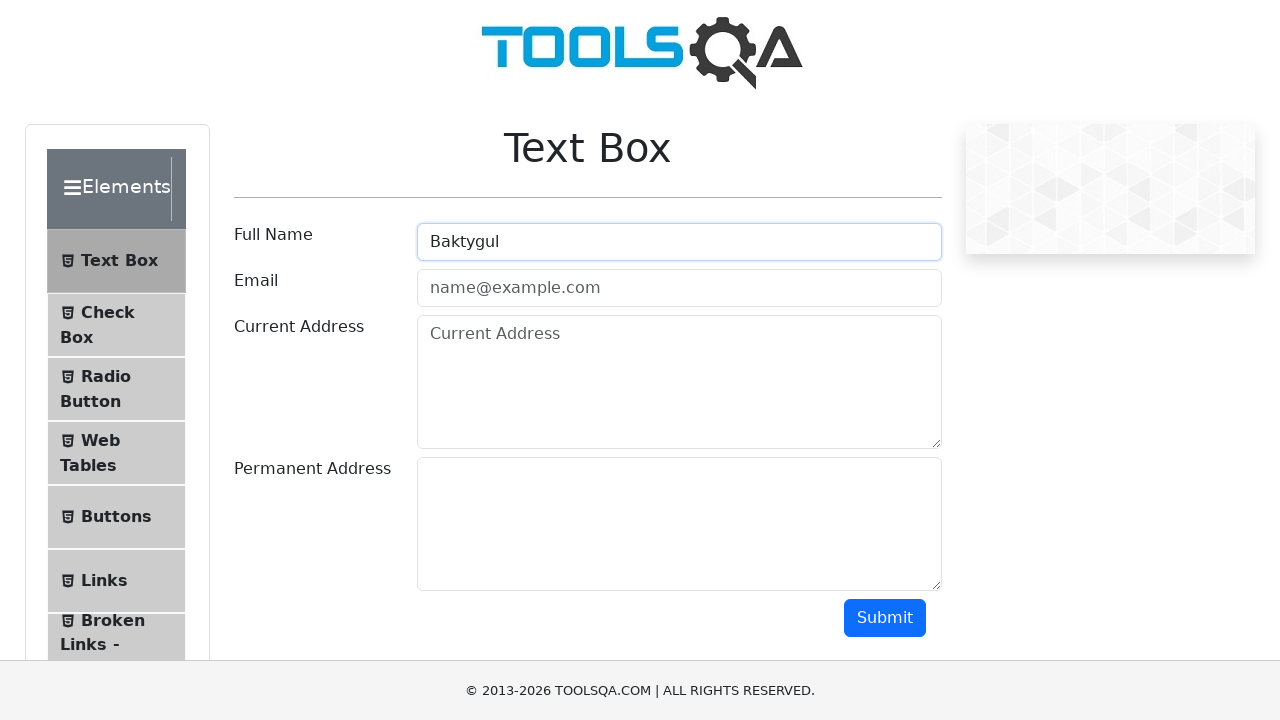

Filled in email field with 'baktygul.jekshembieva@gmail.com' on #userEmail
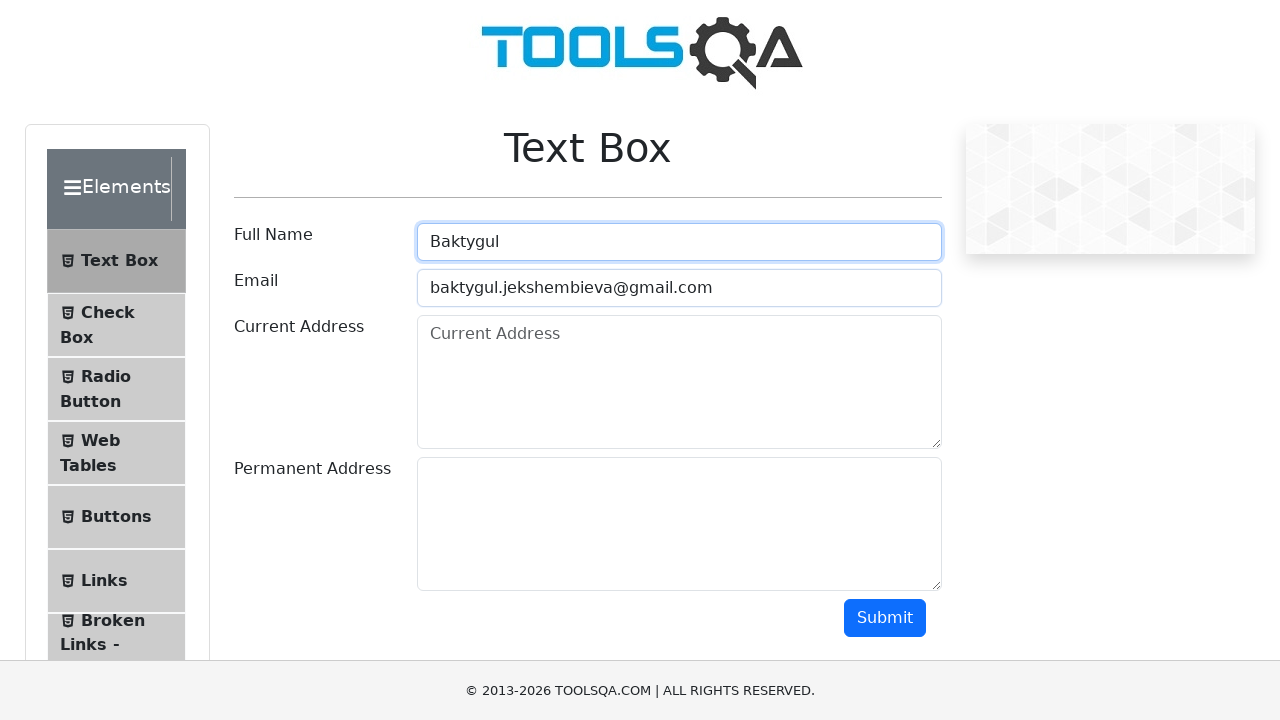

Filled in current address field with 'Biskek' on #currentAddress
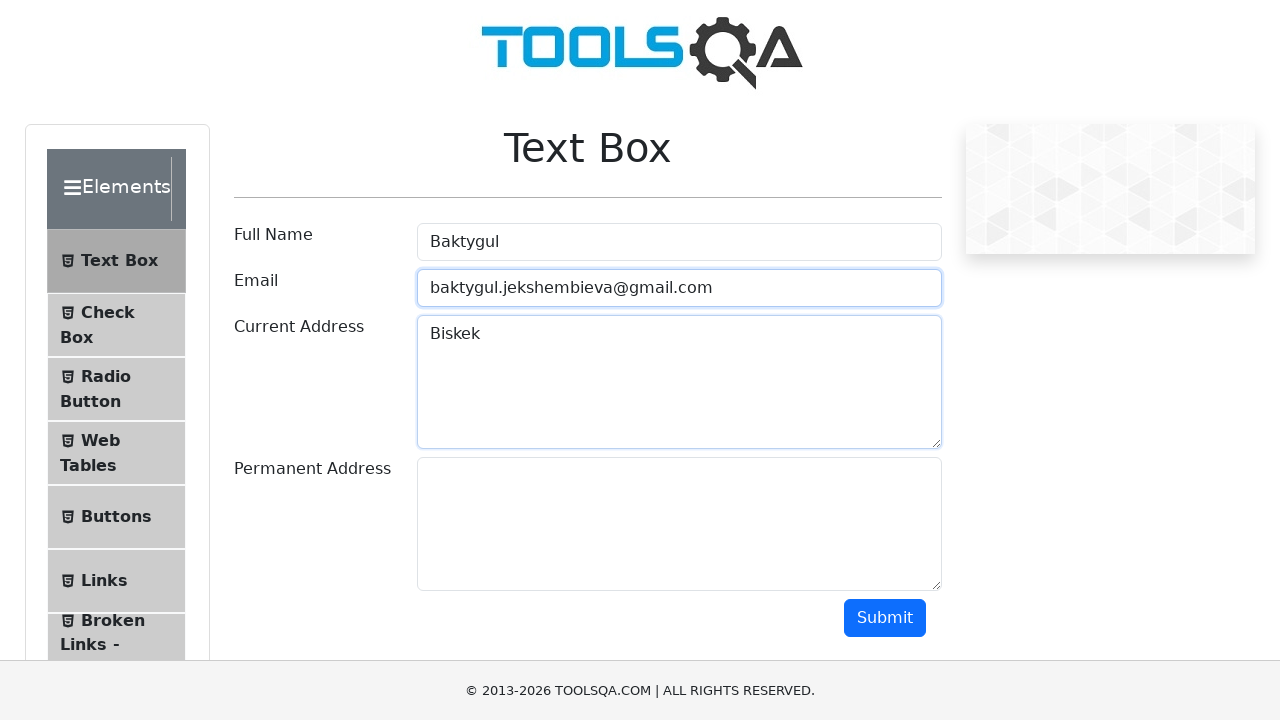

Filled in permanent address field with 'Kerben' on #permanentAddress
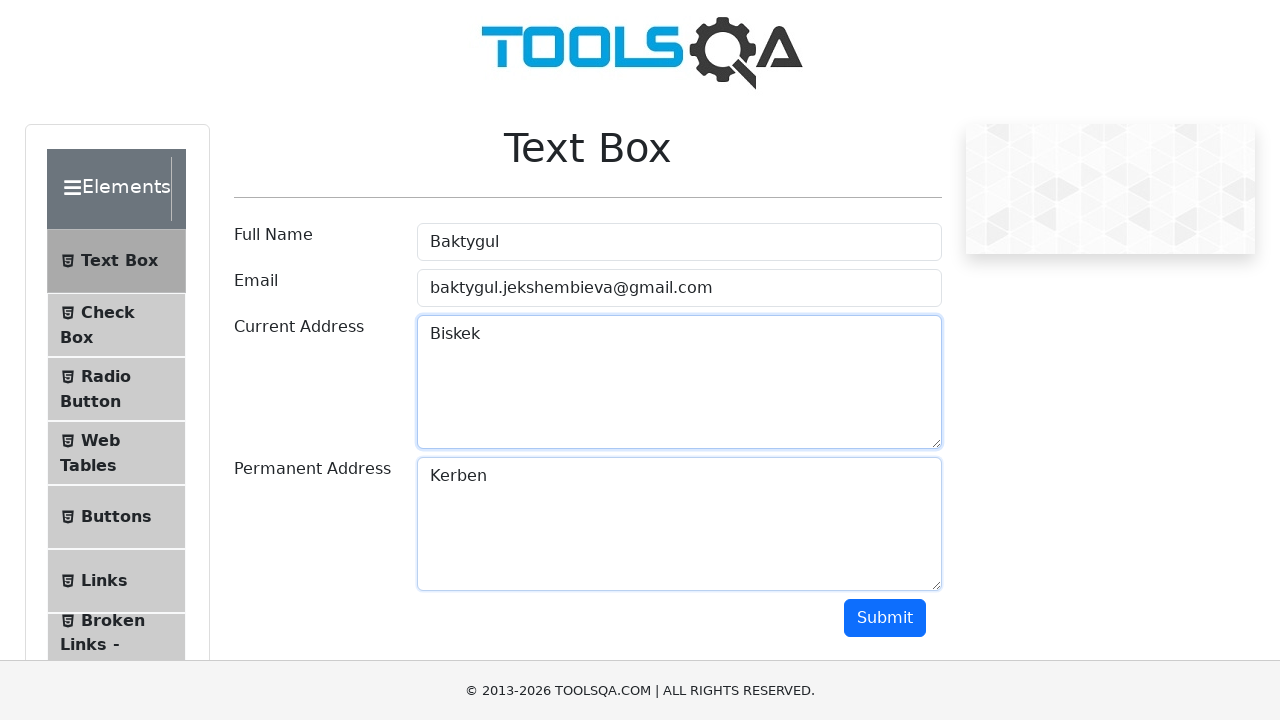

Clicked submit button to submit form at (885, 618) on #submit
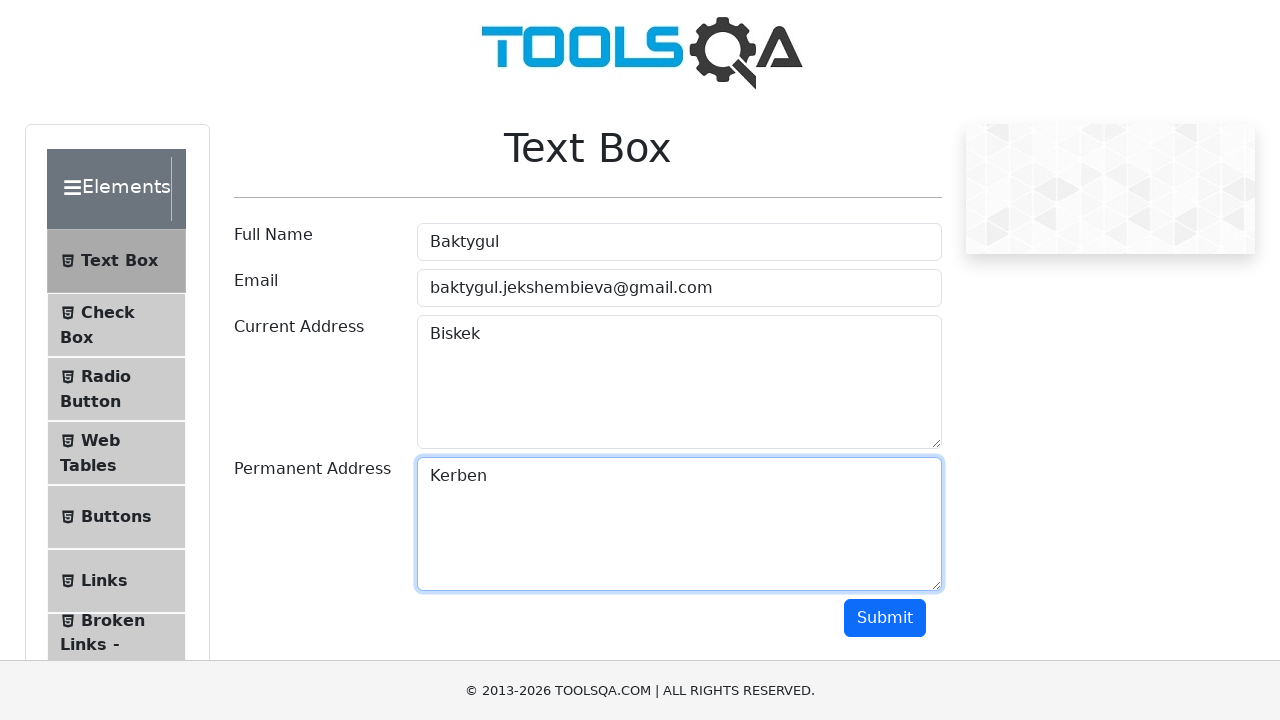

Form submission completed and output appeared
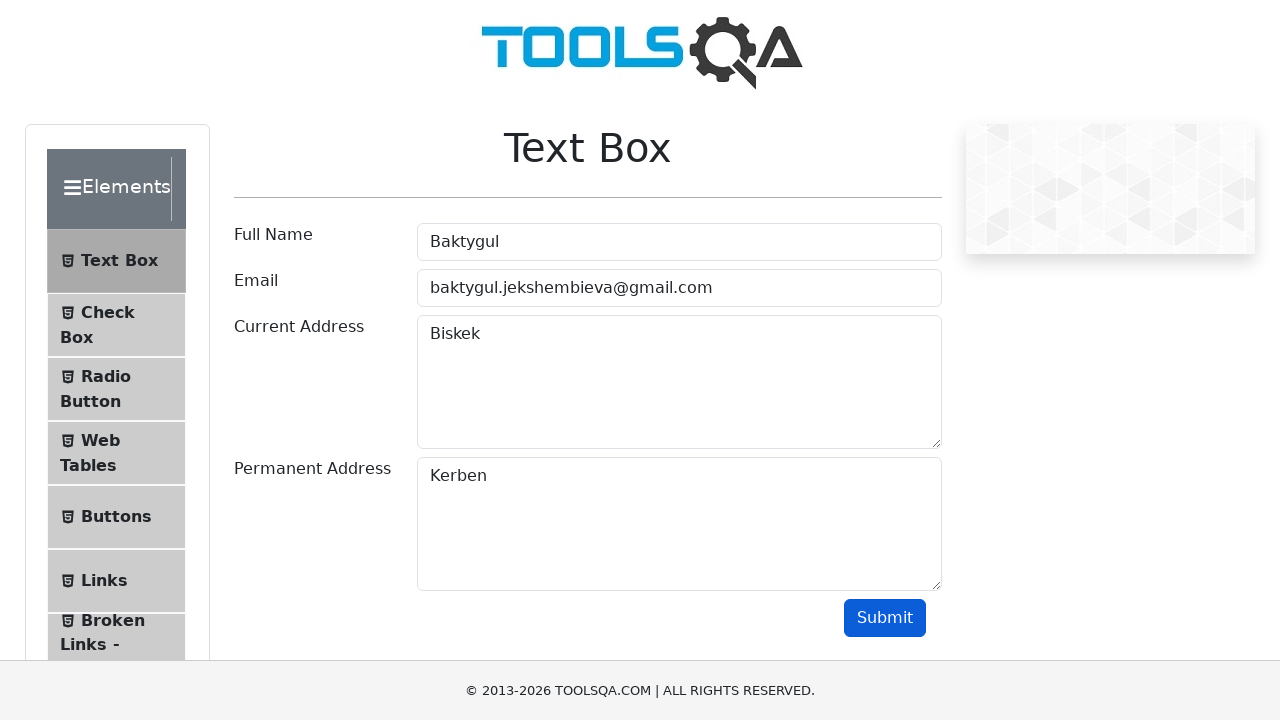

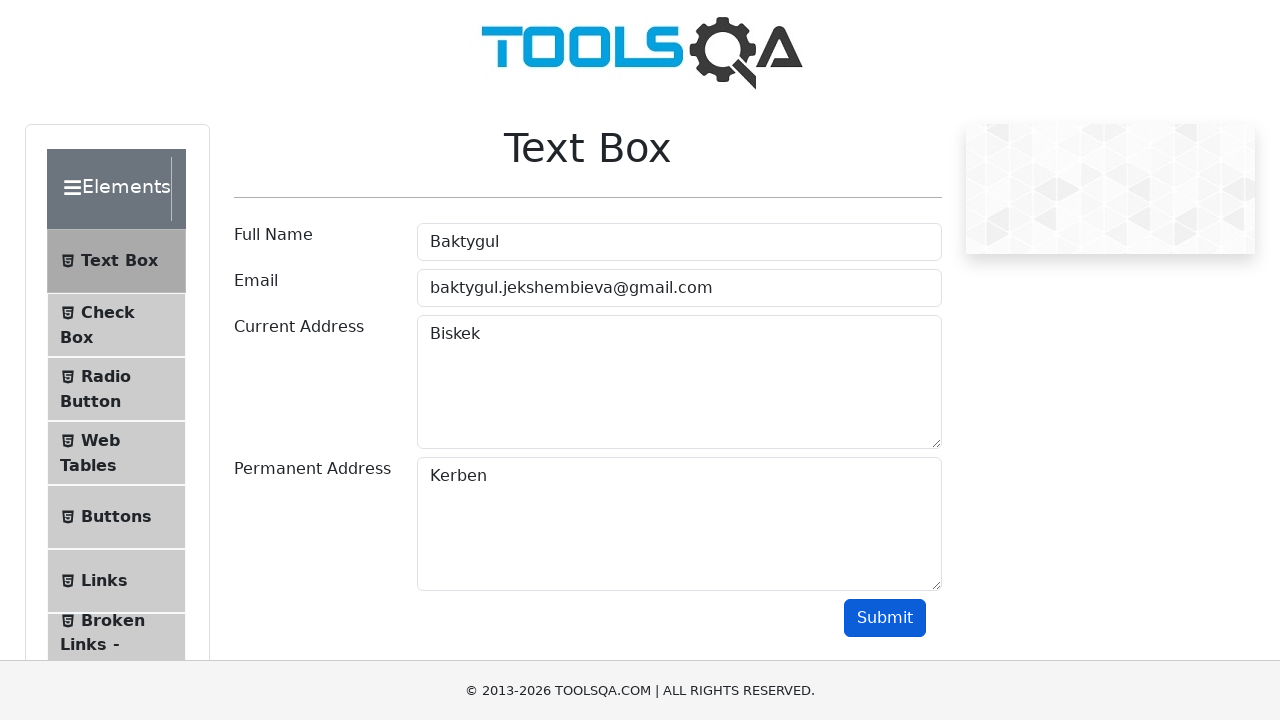